Tests clearing the complete state of all items by checking and unchecking the toggle all

Starting URL: https://demo.playwright.dev/todomvc

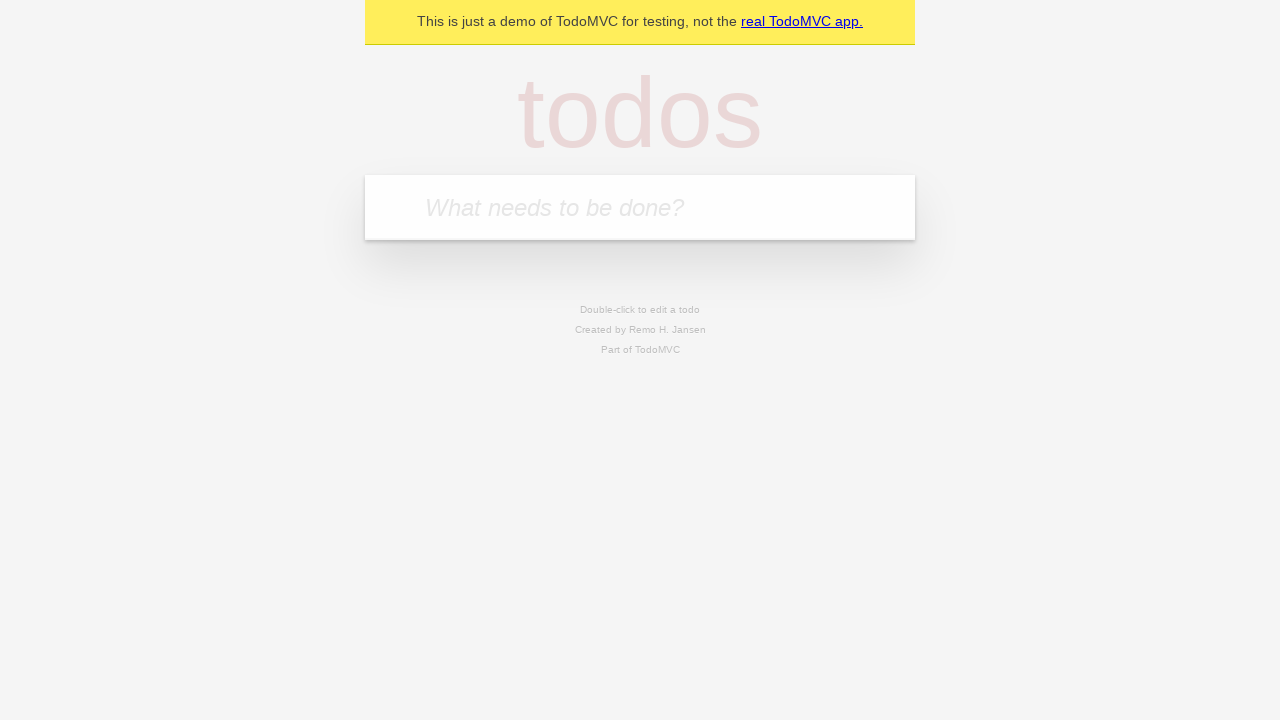

Filled todo input with 'buy some cheese' on internal:attr=[placeholder="What needs to be done?"i]
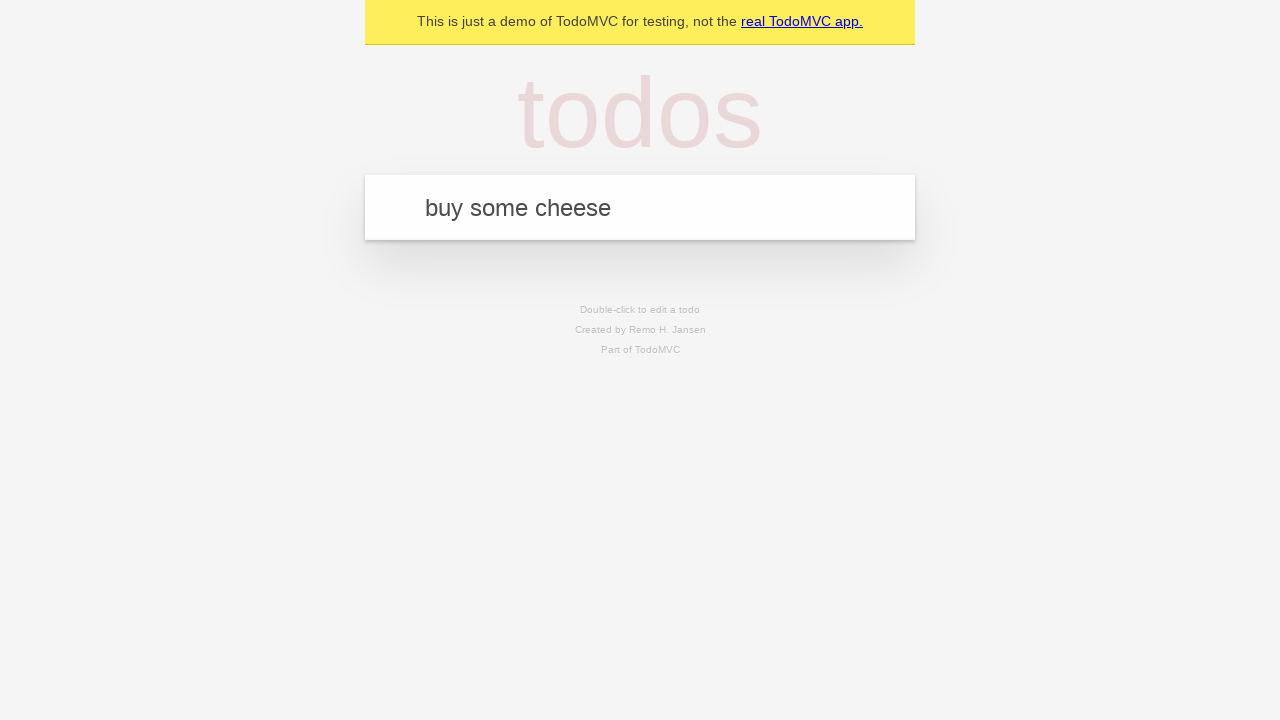

Pressed Enter to add first todo item on internal:attr=[placeholder="What needs to be done?"i]
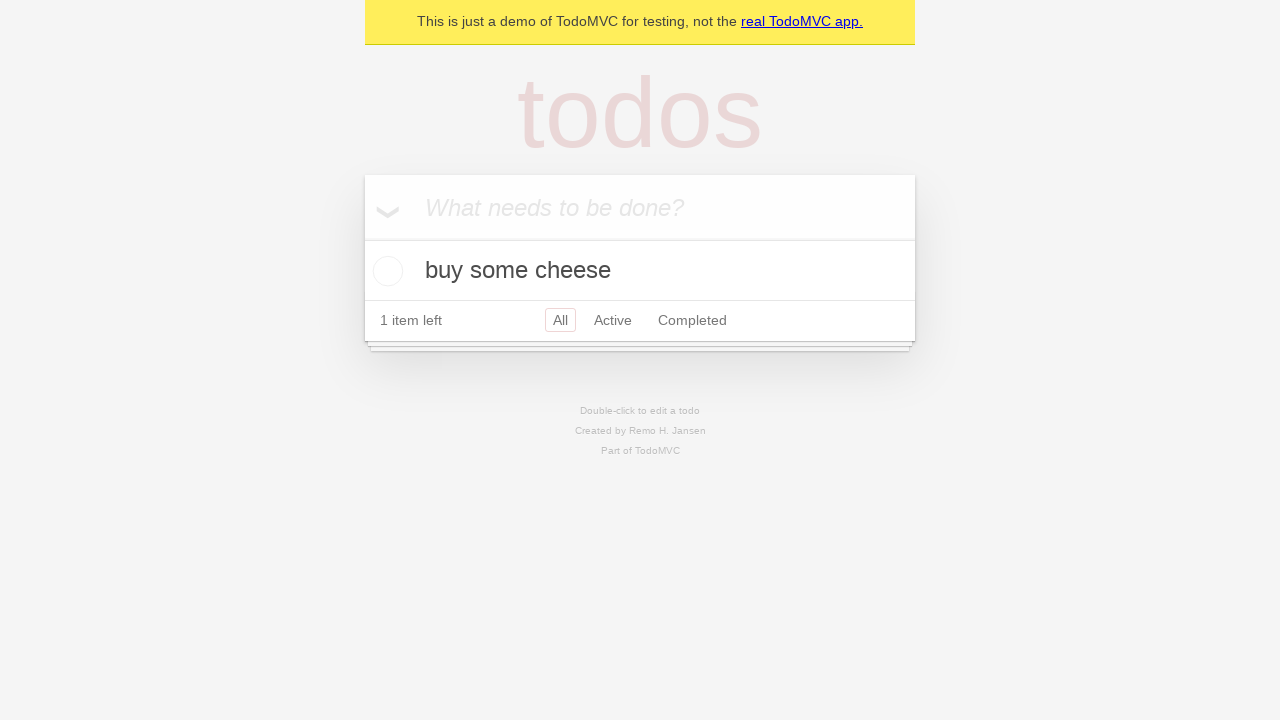

Filled todo input with 'feed the cat' on internal:attr=[placeholder="What needs to be done?"i]
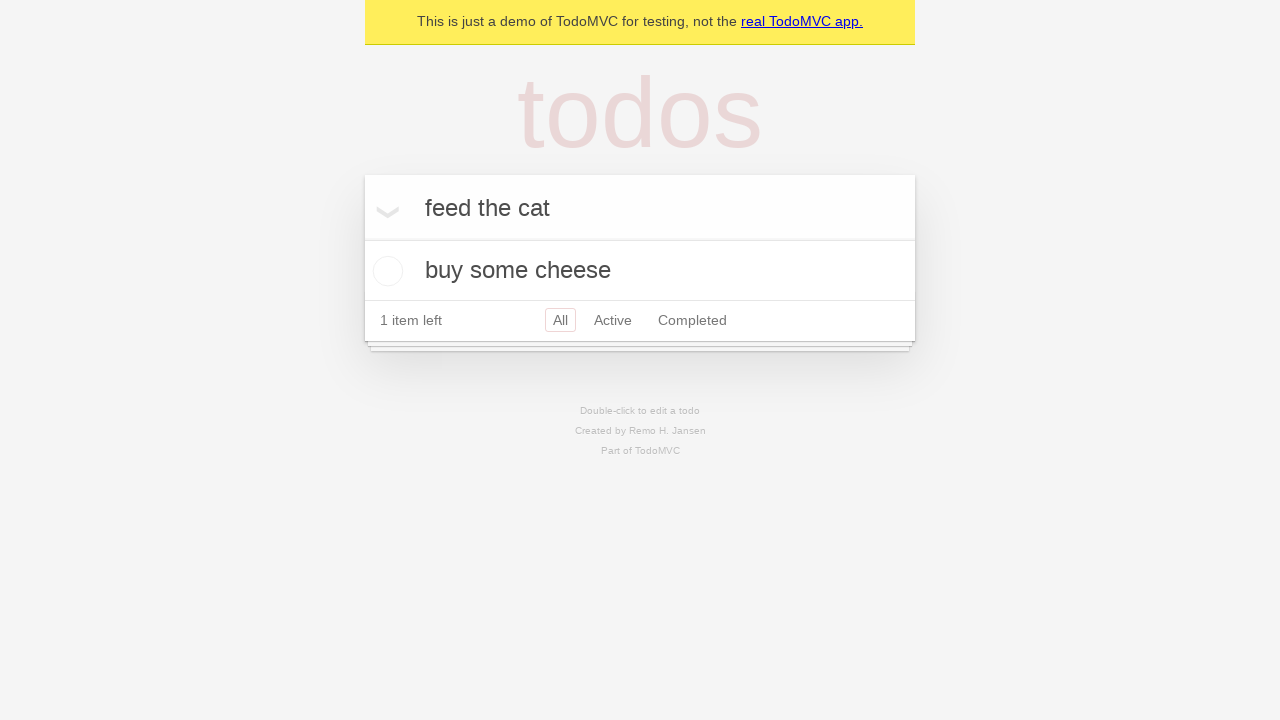

Pressed Enter to add second todo item on internal:attr=[placeholder="What needs to be done?"i]
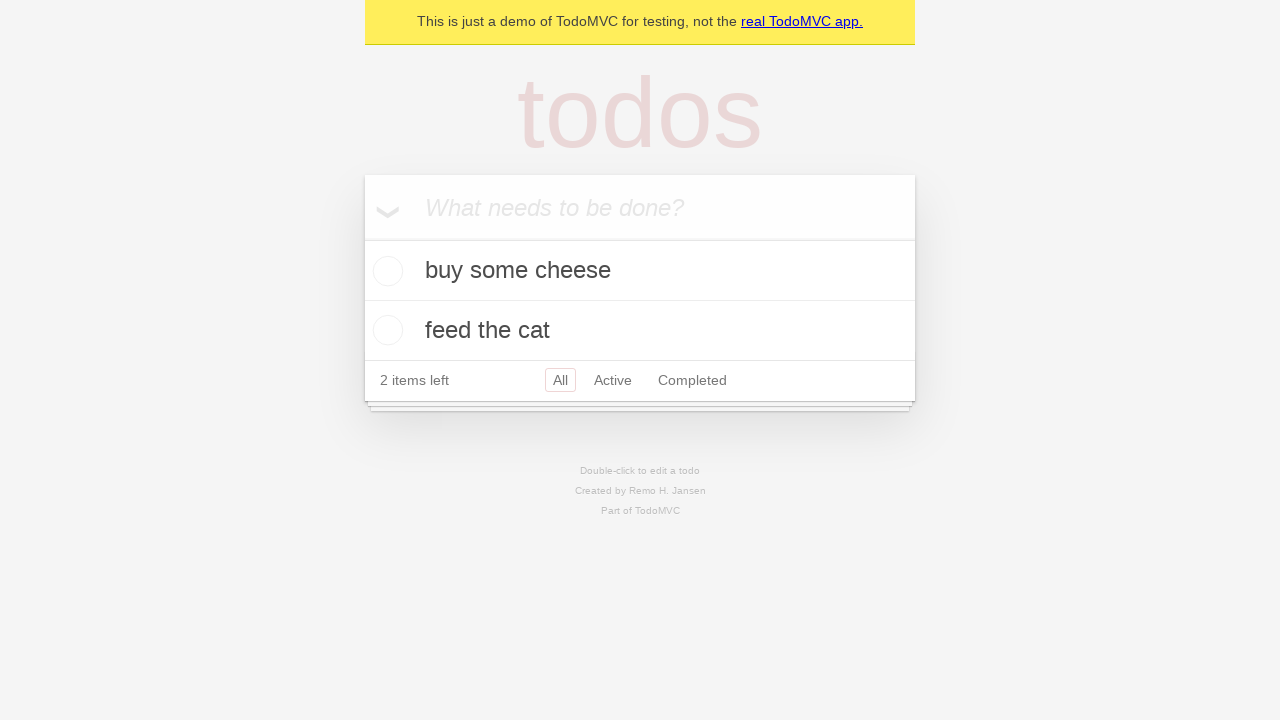

Filled todo input with 'book a doctors appointment' on internal:attr=[placeholder="What needs to be done?"i]
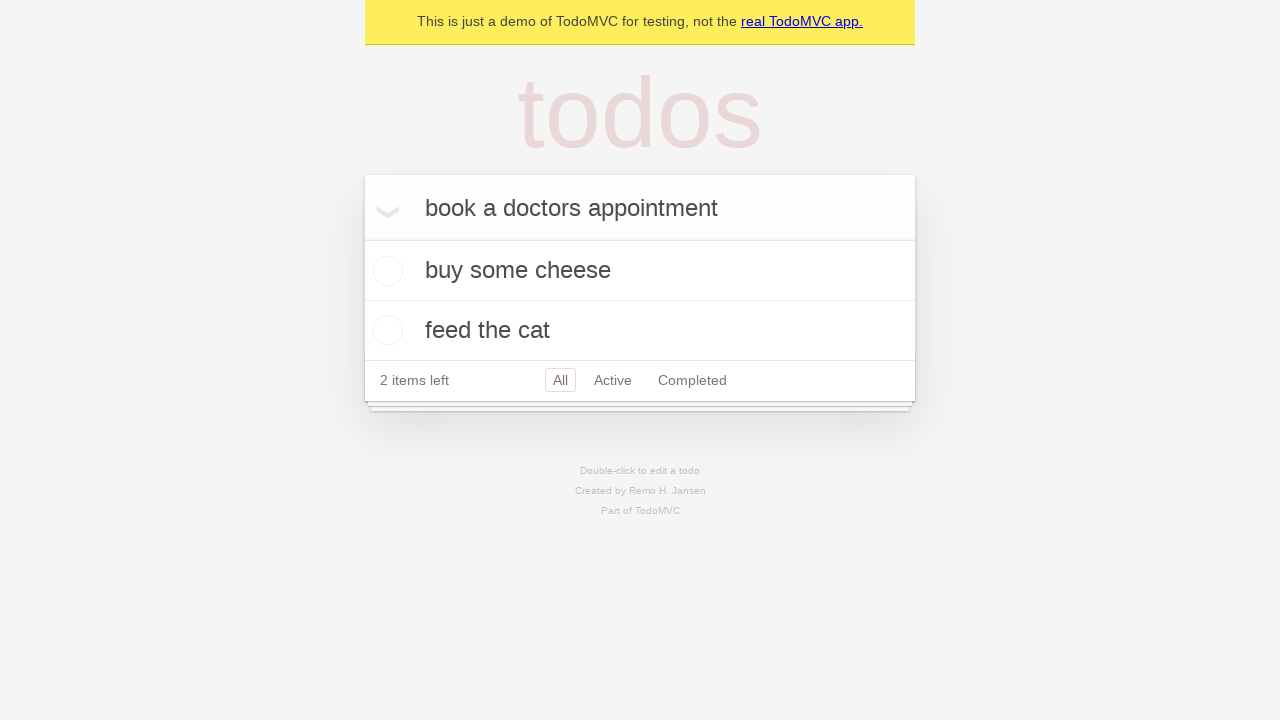

Pressed Enter to add third todo item on internal:attr=[placeholder="What needs to be done?"i]
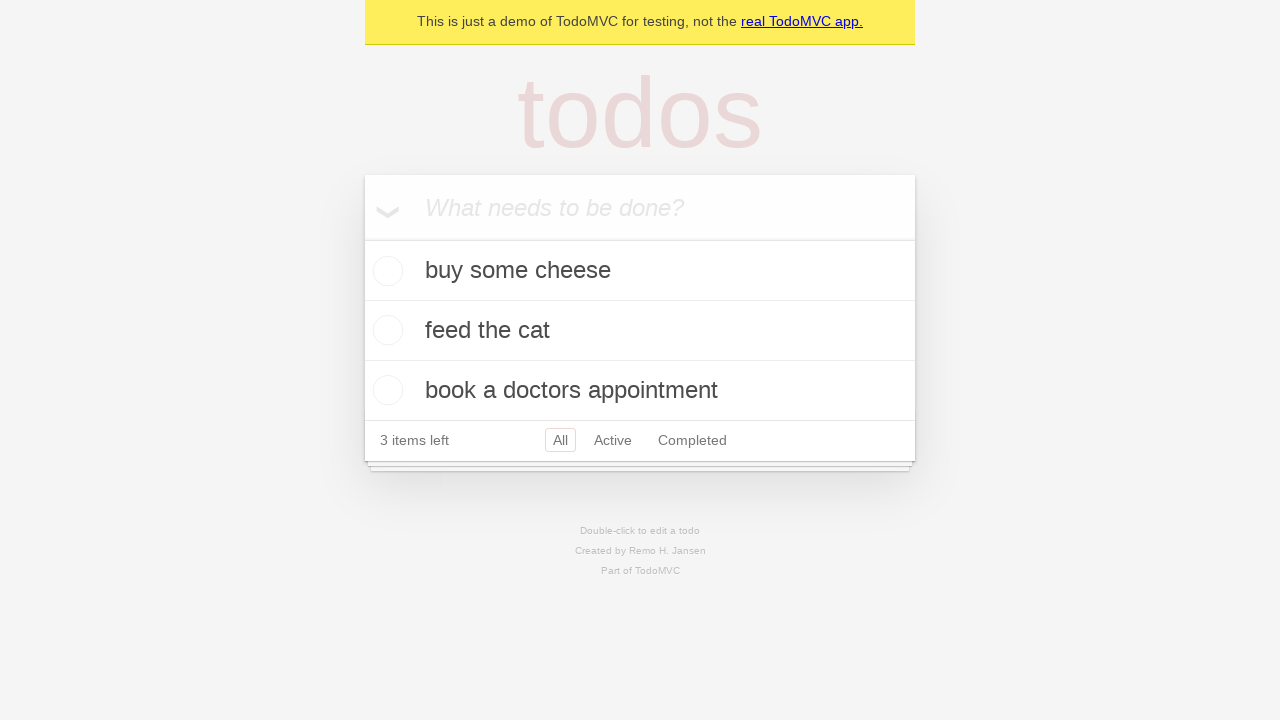

Checked 'Mark all as complete' toggle to mark all items as complete at (362, 238) on internal:label="Mark all as complete"i
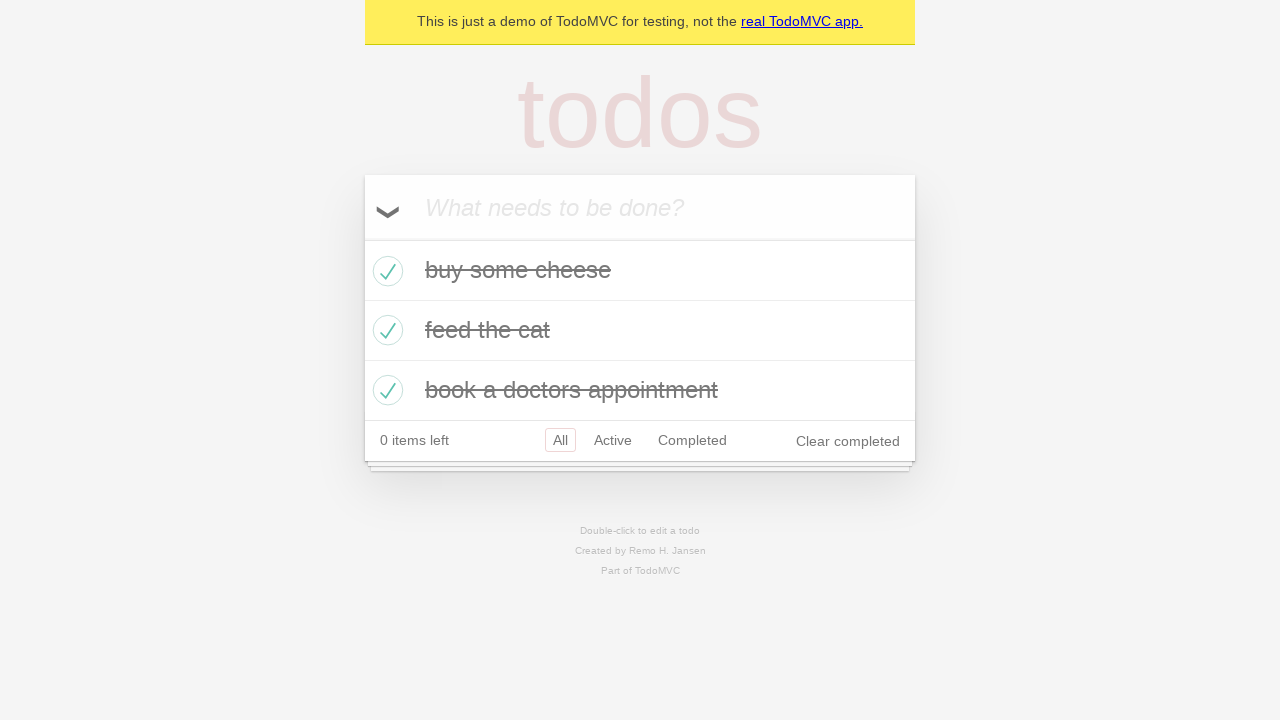

Unchecked 'Mark all as complete' toggle to clear completion state of all items at (362, 238) on internal:label="Mark all as complete"i
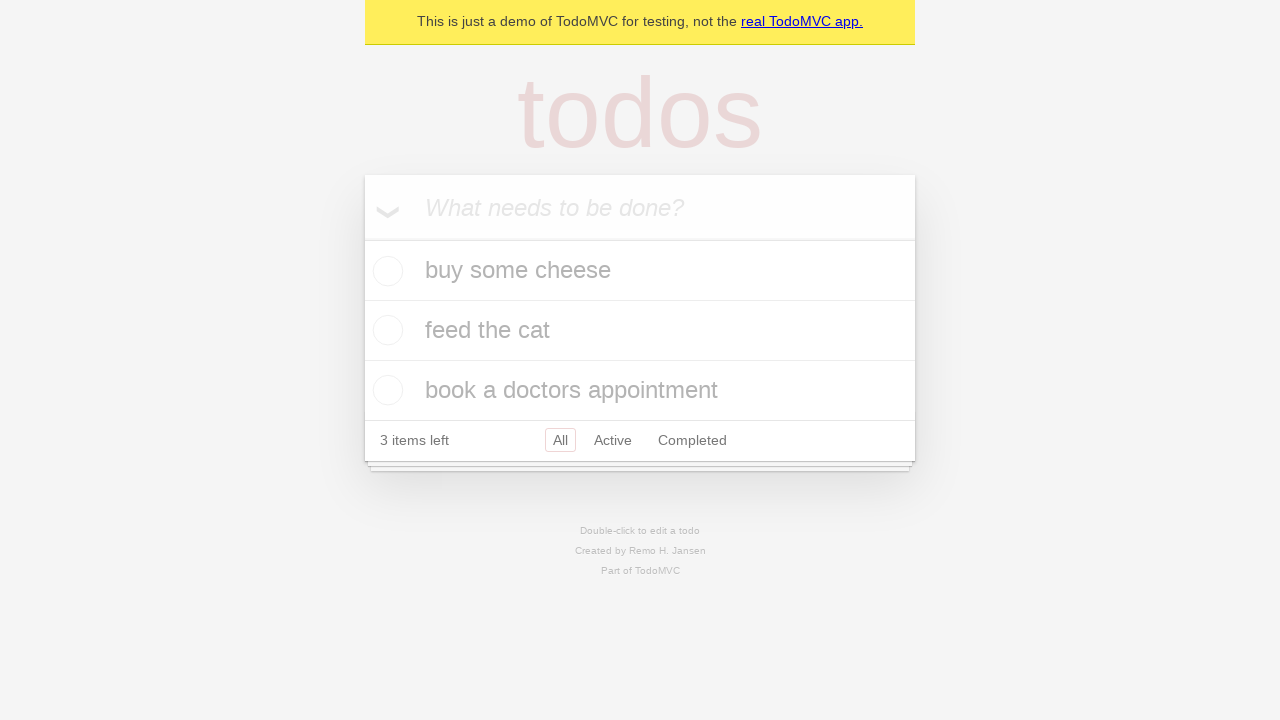

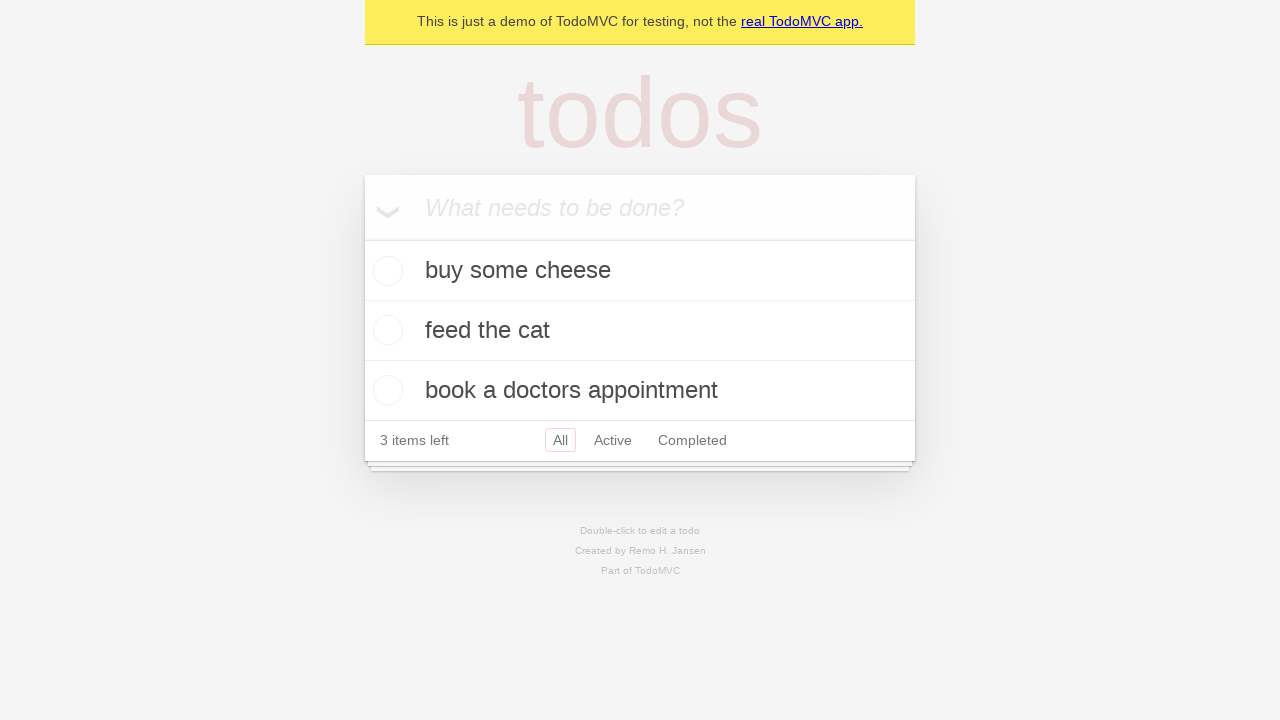